Clicks the Resources dropdown/button in the navigation

Starting URL: https://github.com/about

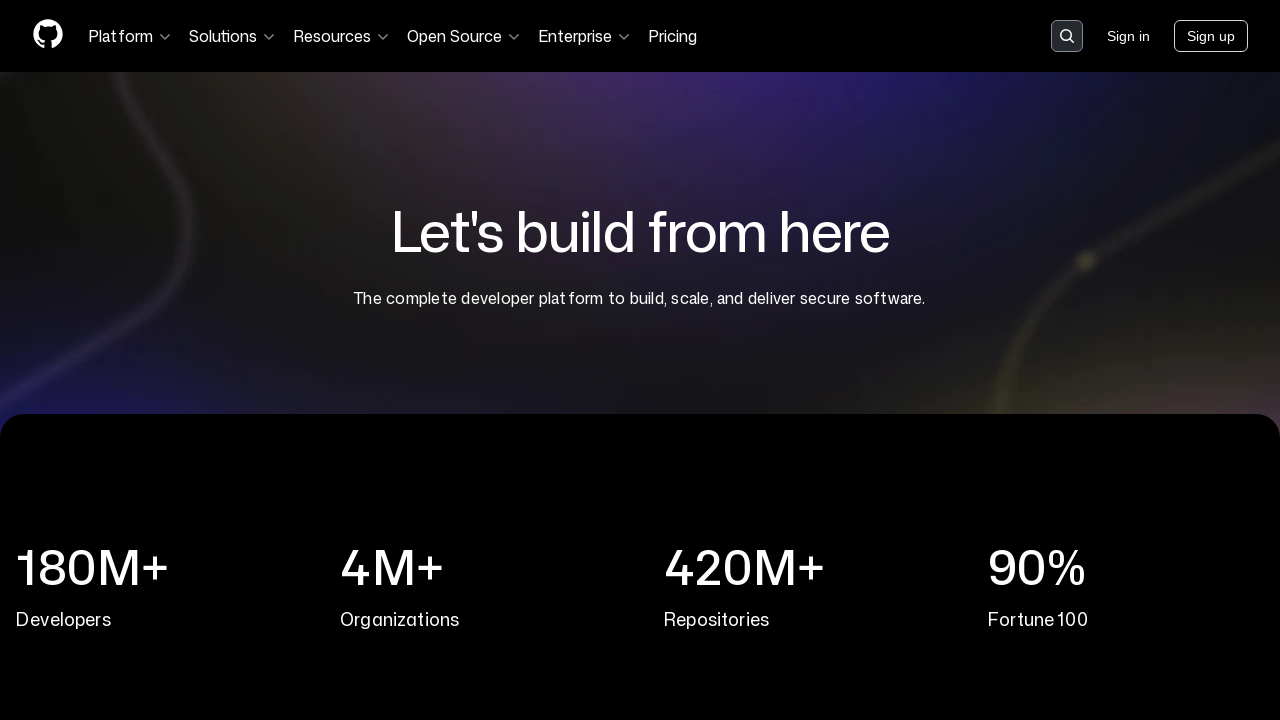

Waited for Resources button to be available in navigation
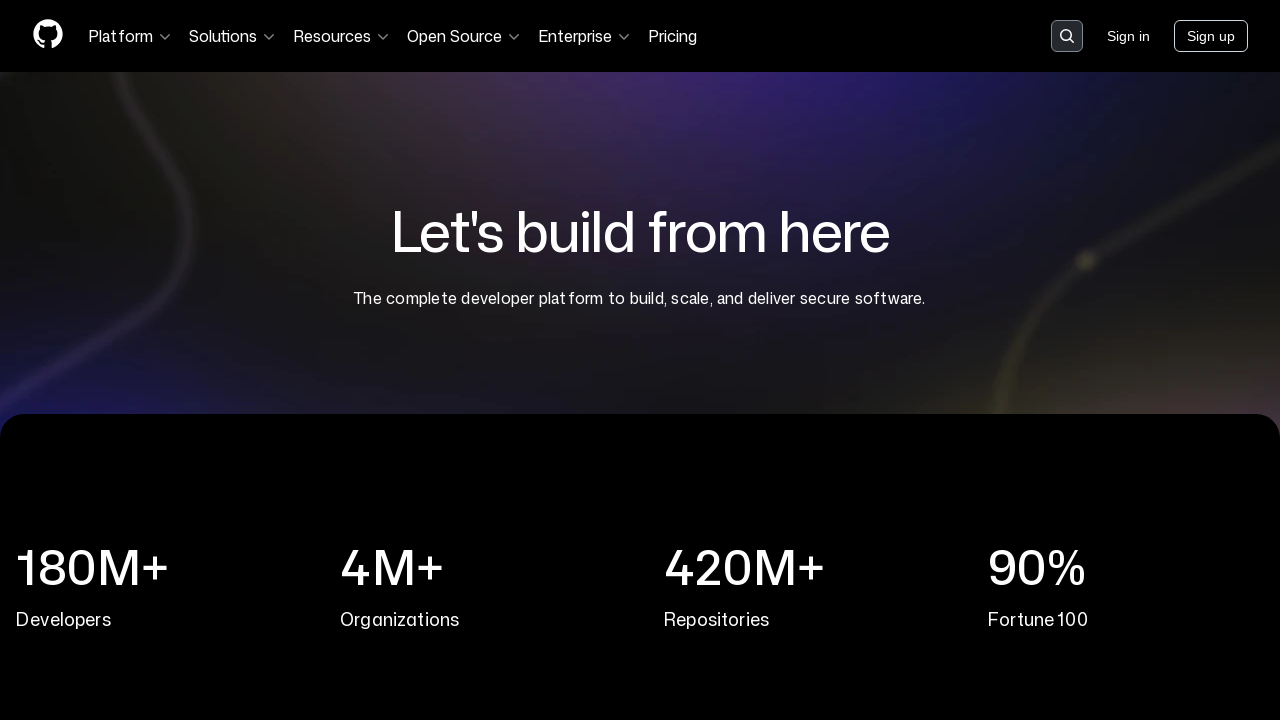

Clicked Resources dropdown/button in navigation at (342, 36) on text=Resources
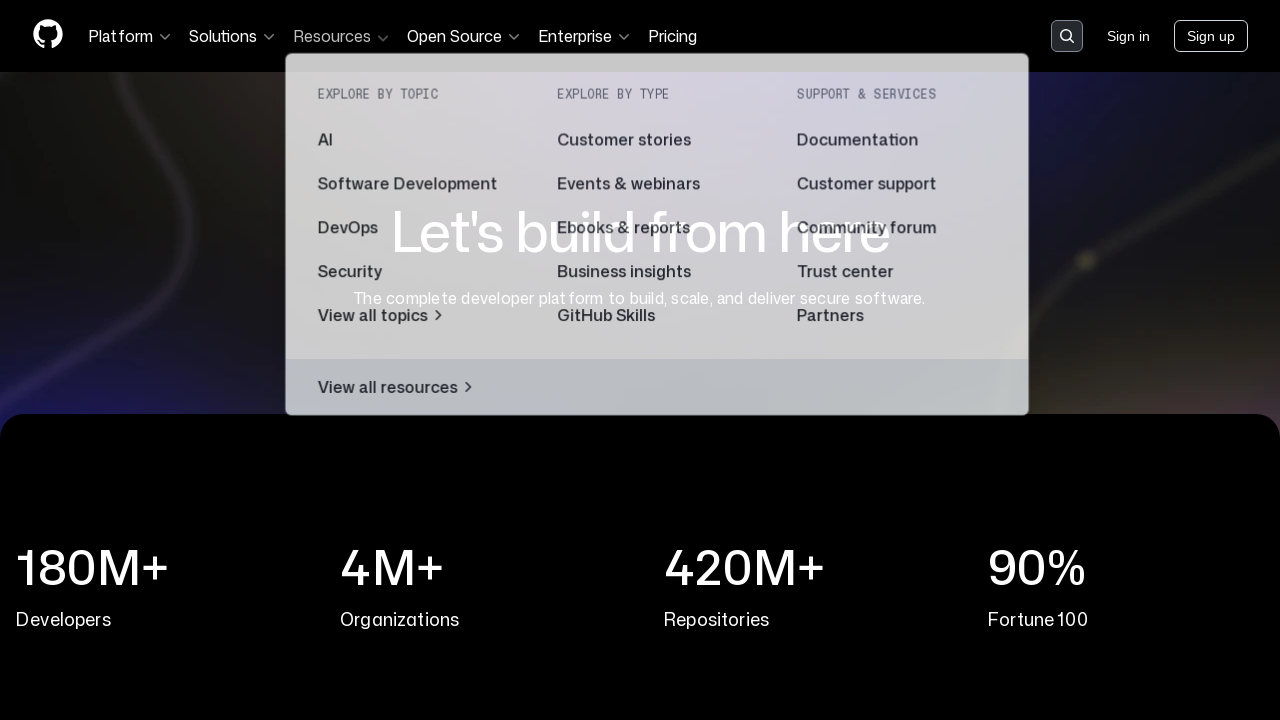

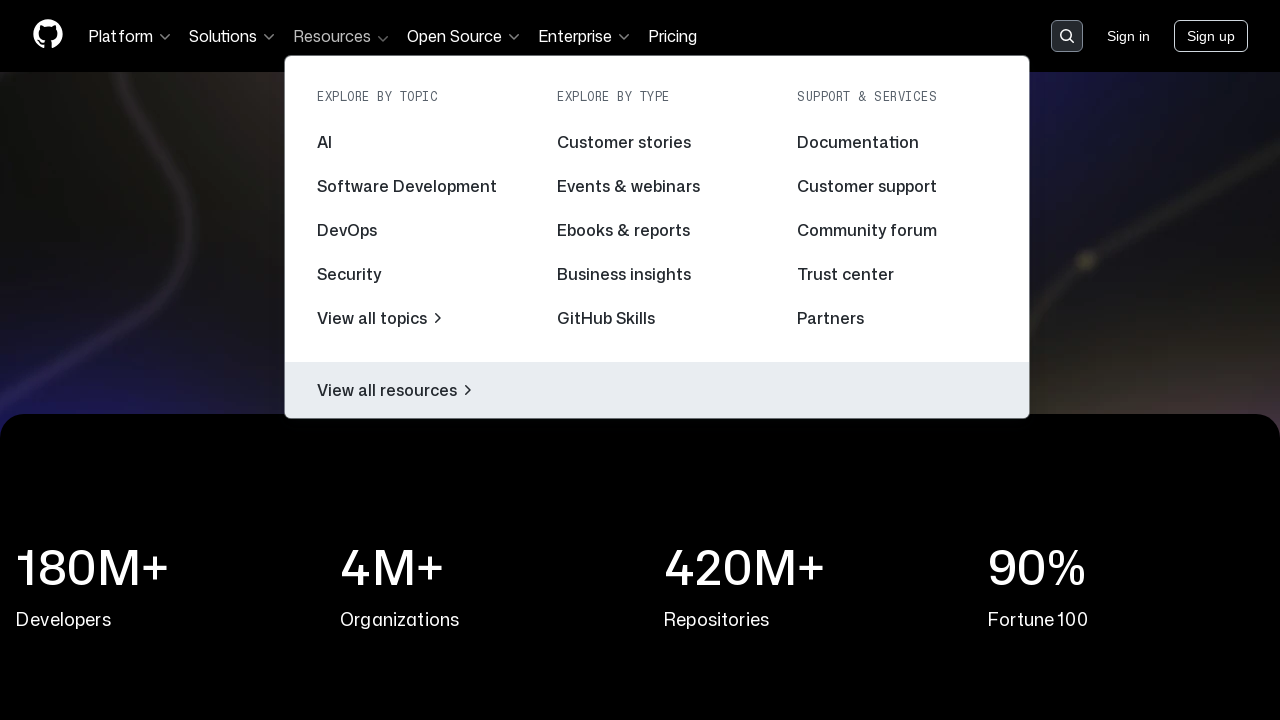